Navigates to NDTV news website and verifies that images are present on the page by checking for img elements

Starting URL: https://www.ndtv.com

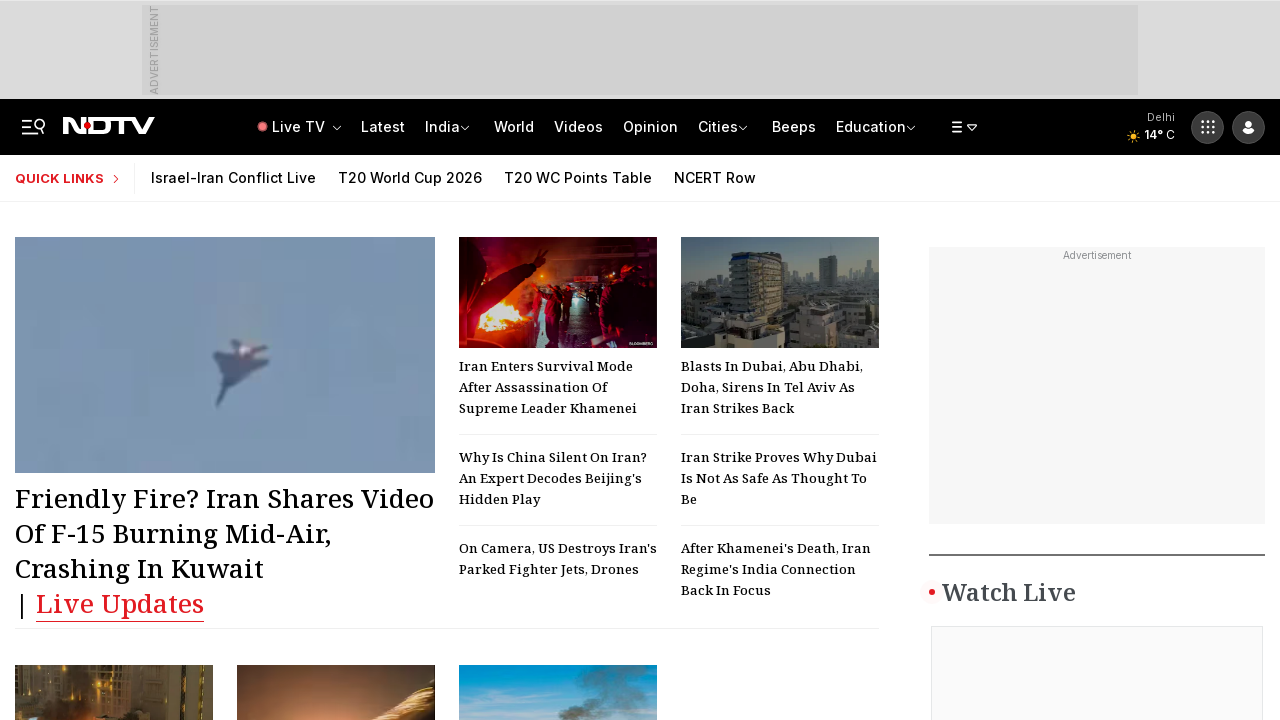

Waited for images to load on NDTV website
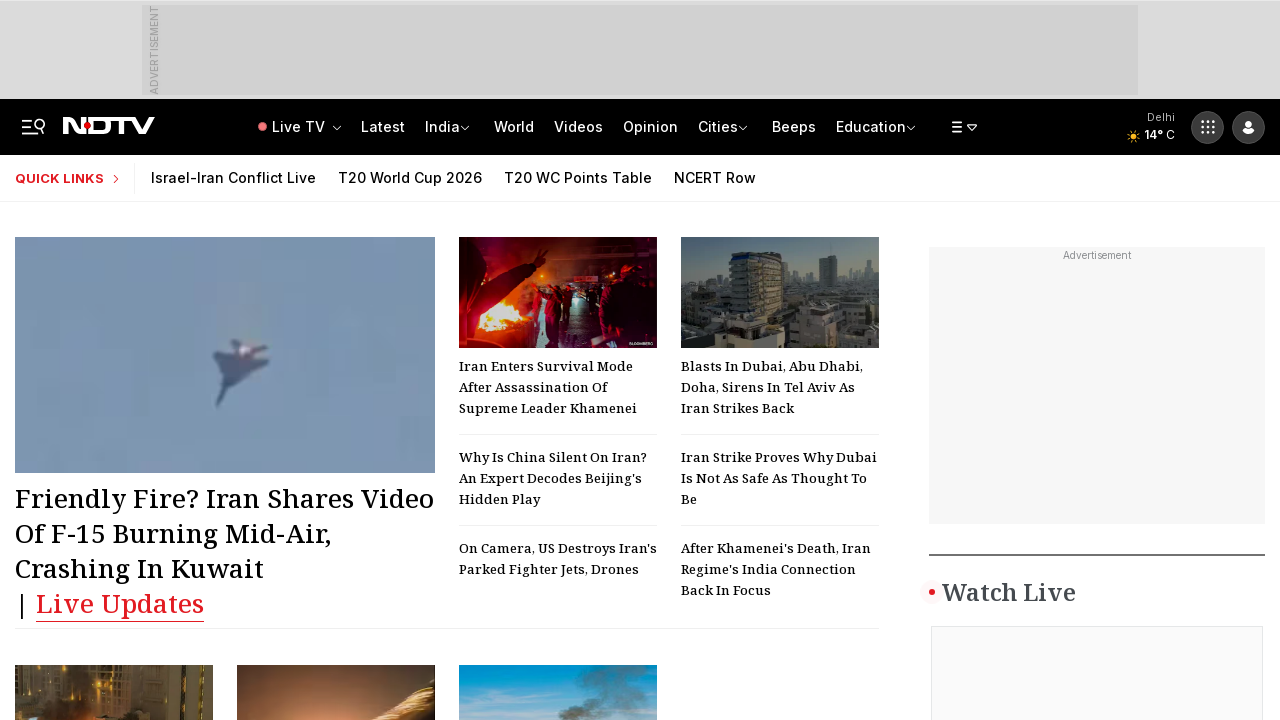

Found 157 images on the page
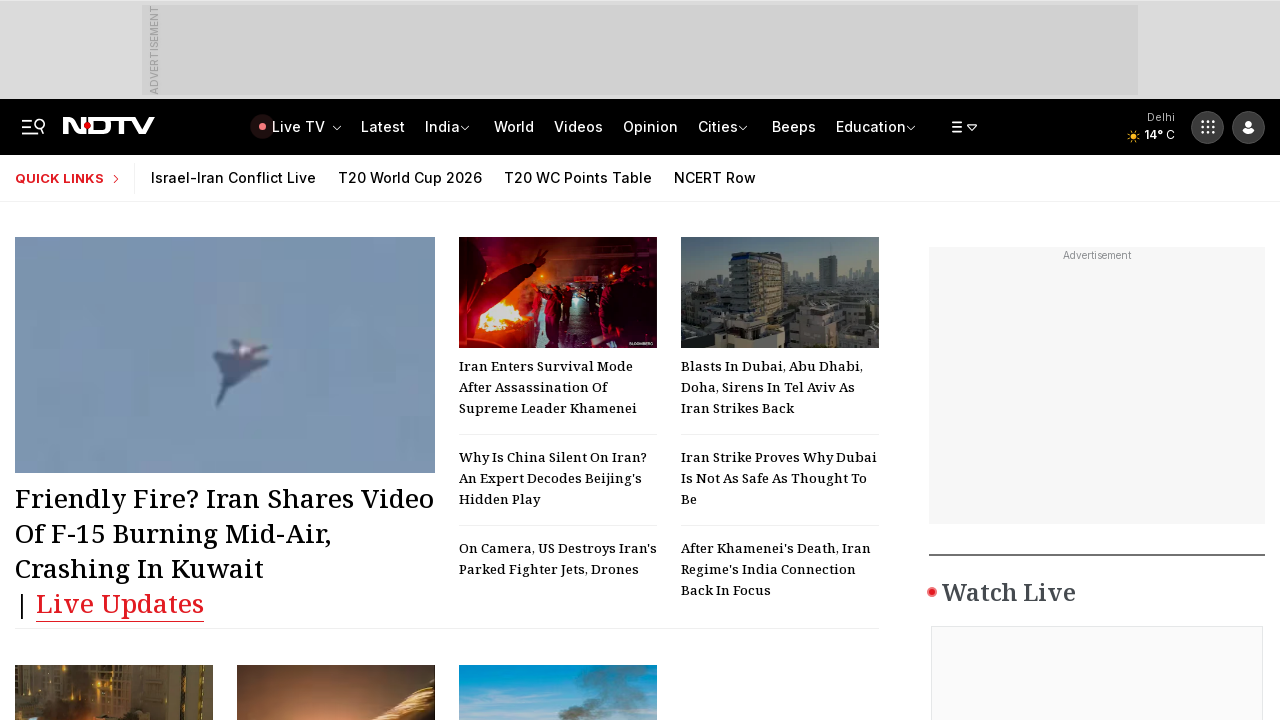

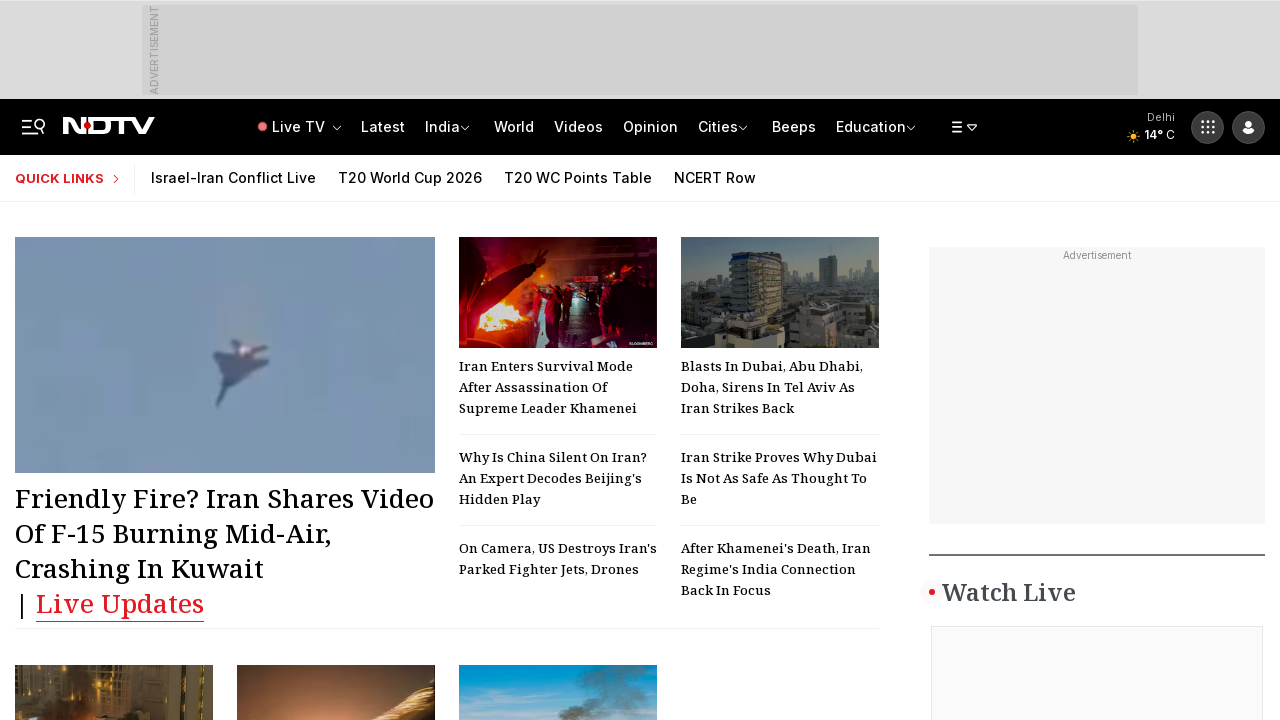